Tests that checkbox 2 can be unchecked and checked by clicking on it

Starting URL: https://the-internet.herokuapp.com/checkboxes

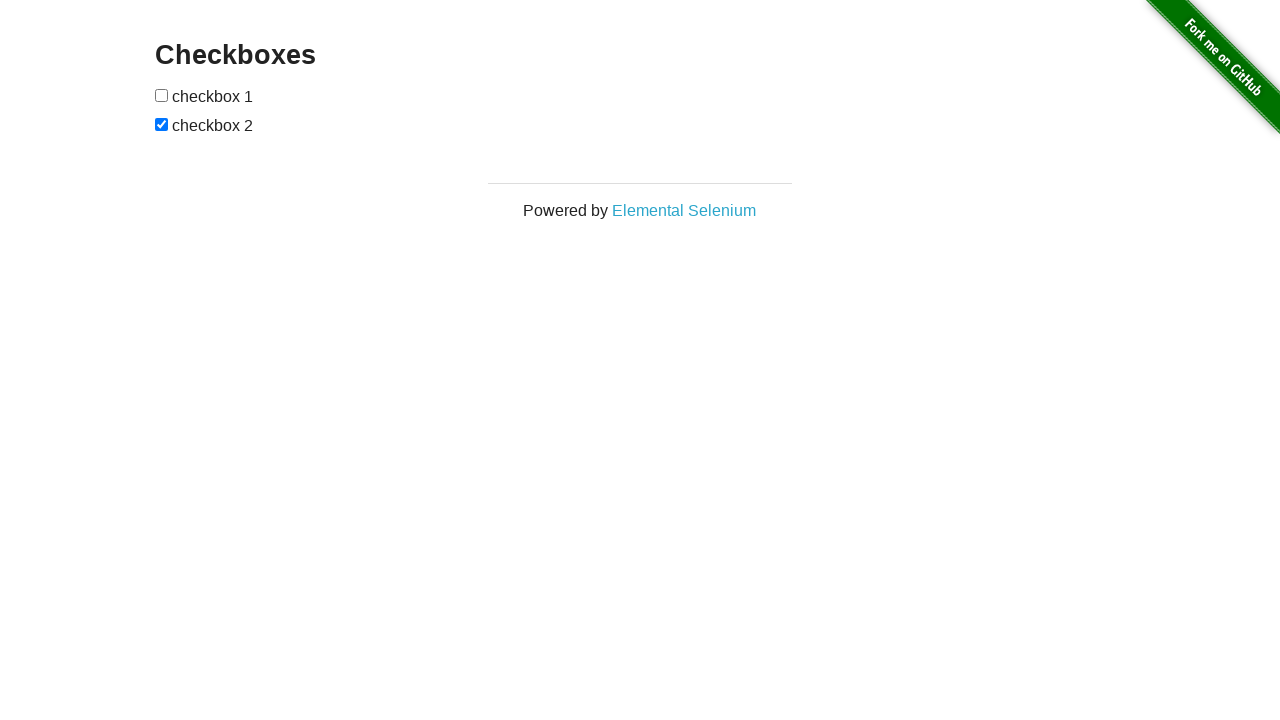

Located checkbox 2 element
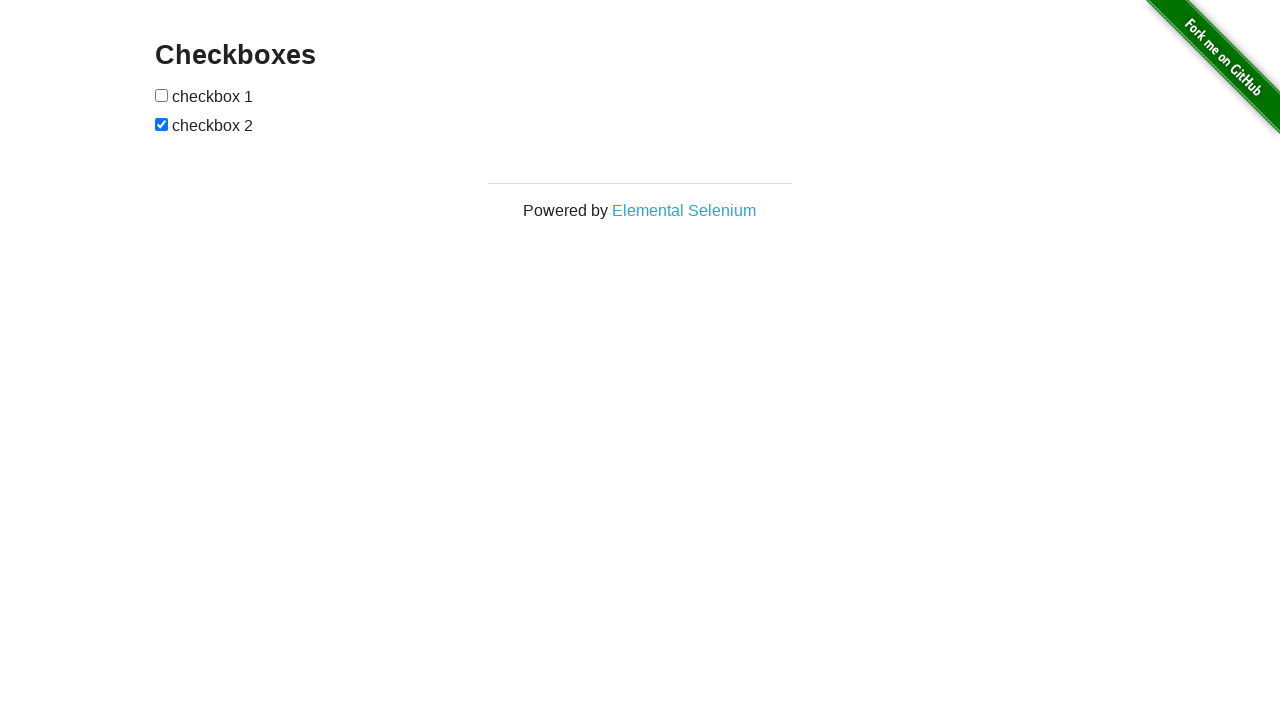

Verified checkbox 2 is checked by default
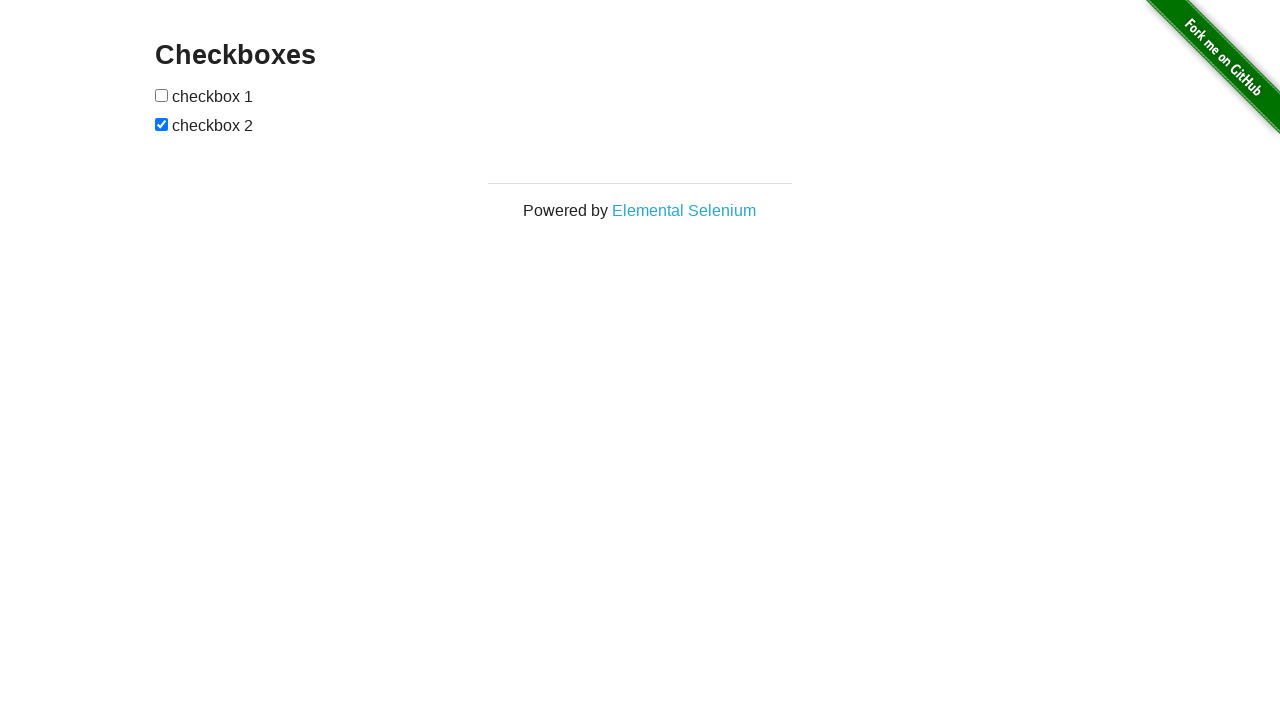

Clicked checkbox 2 to uncheck it at (162, 124) on xpath=//input[2]
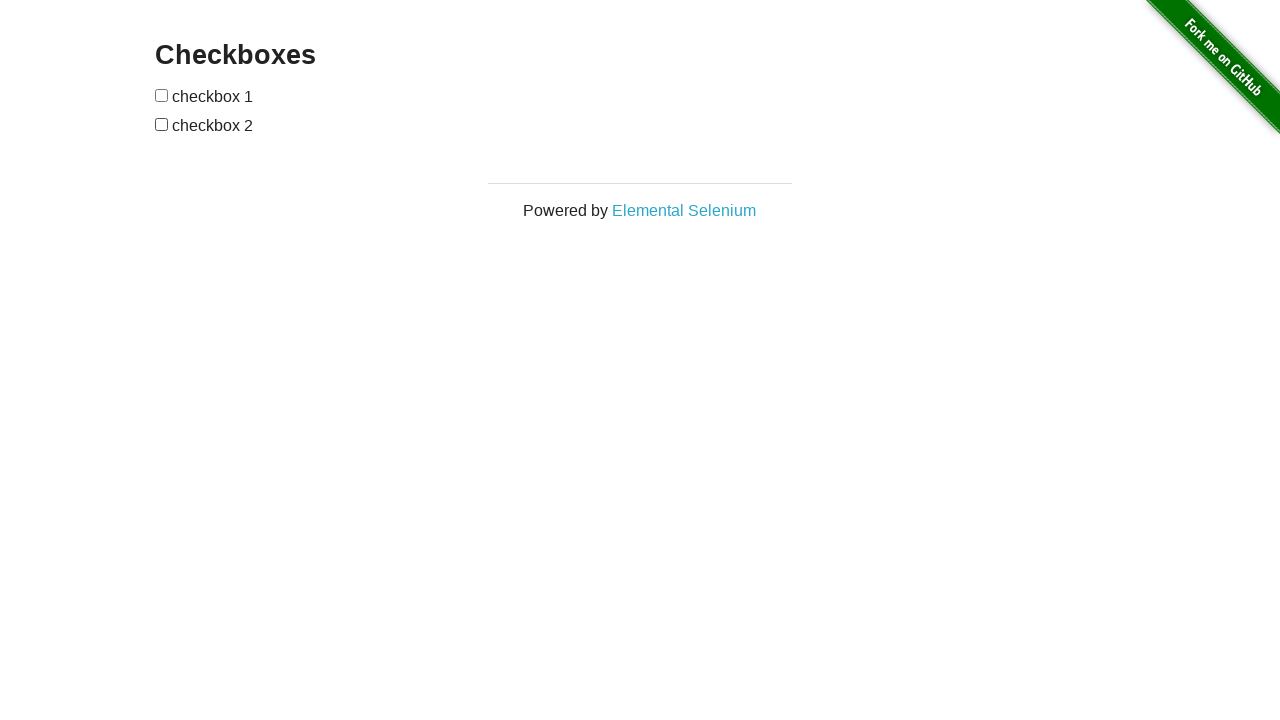

Verified checkbox 2 is now unchecked
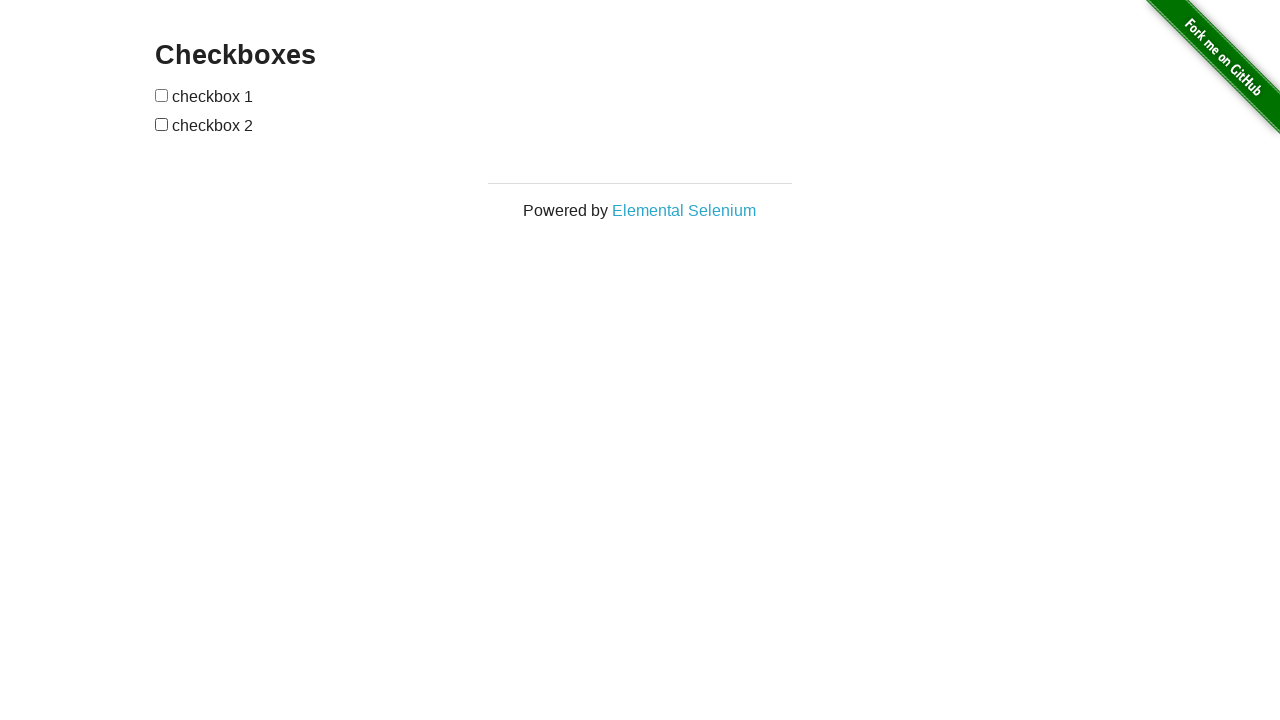

Verified checkbox 2 is unchecked
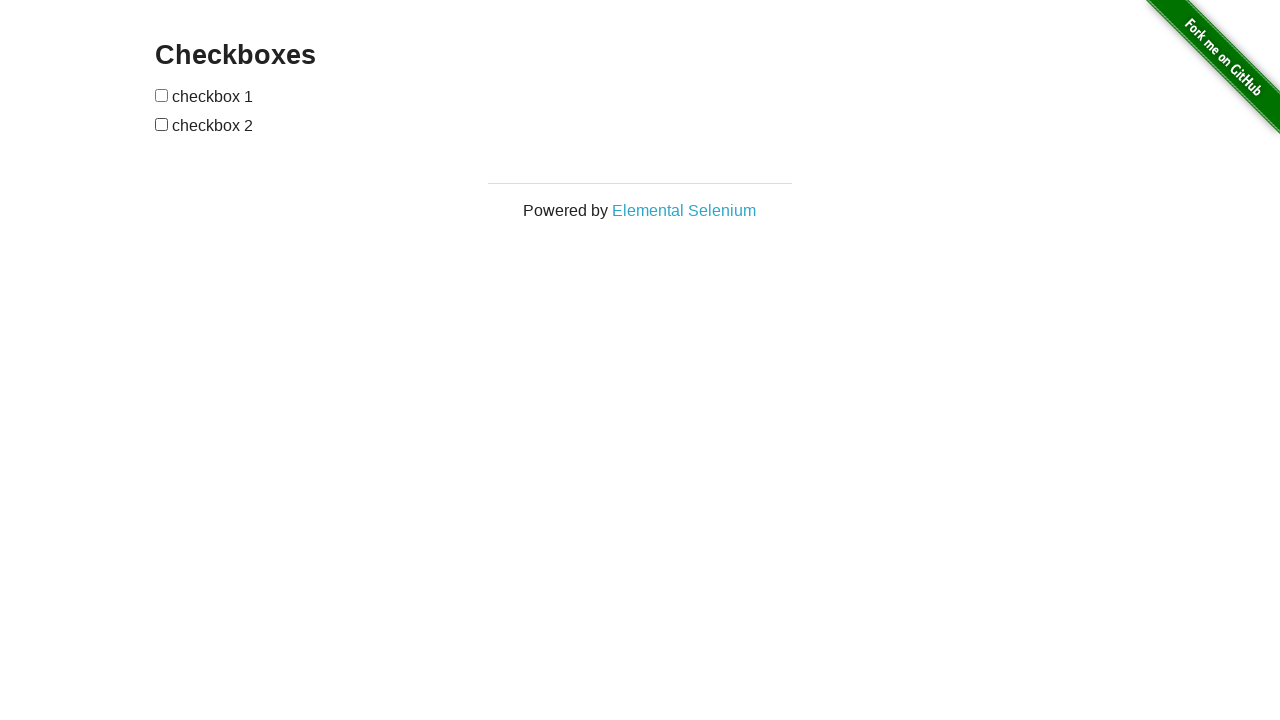

Clicked checkbox 2 to check it at (162, 124) on xpath=//input[2]
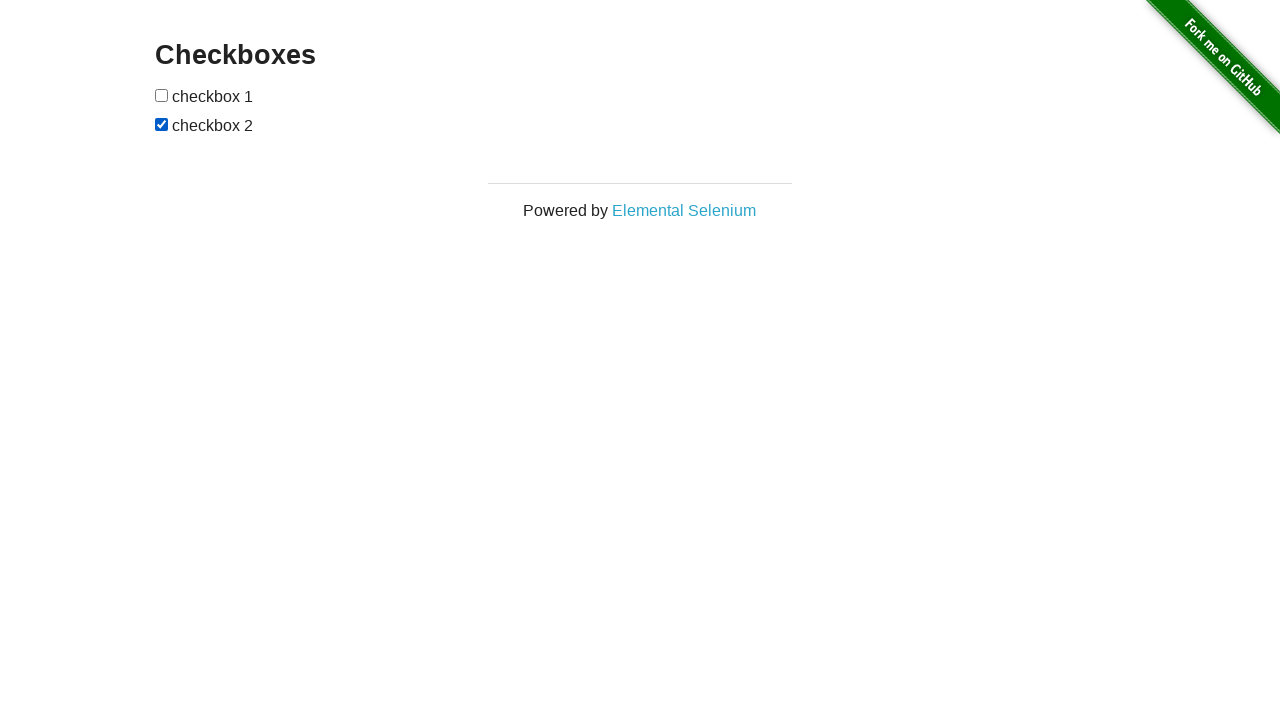

Verified checkbox 2 is now checked
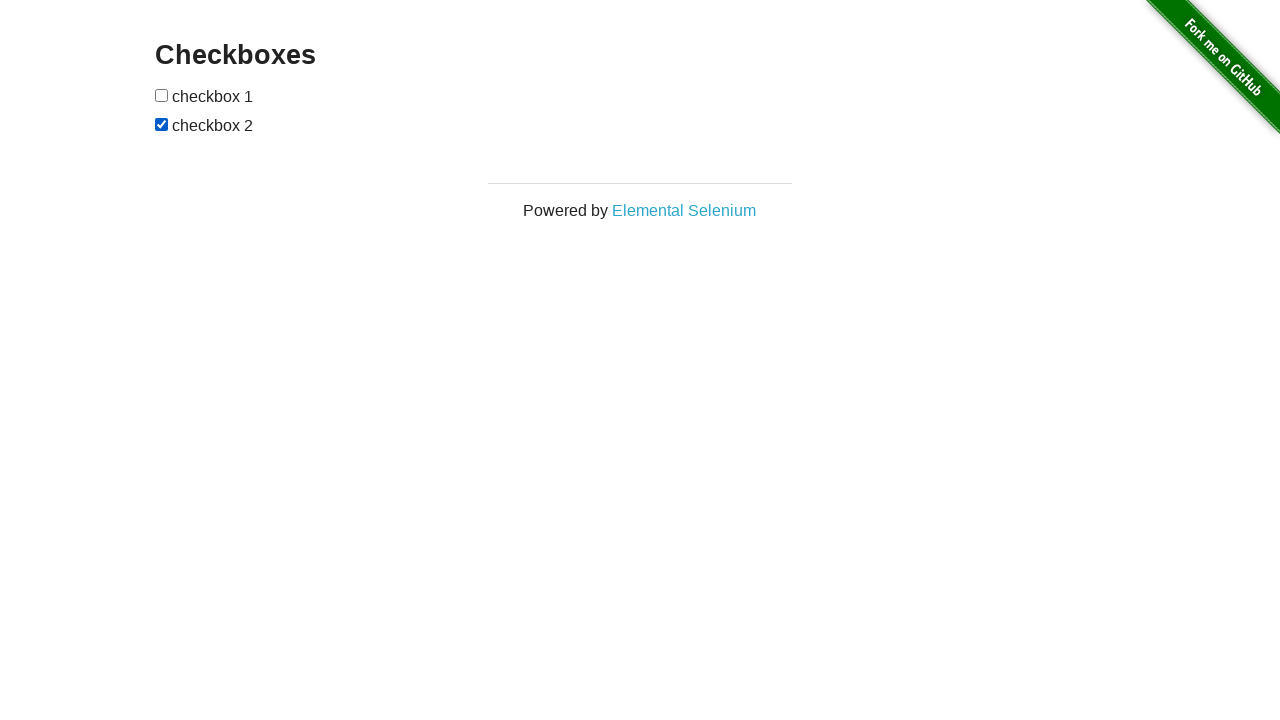

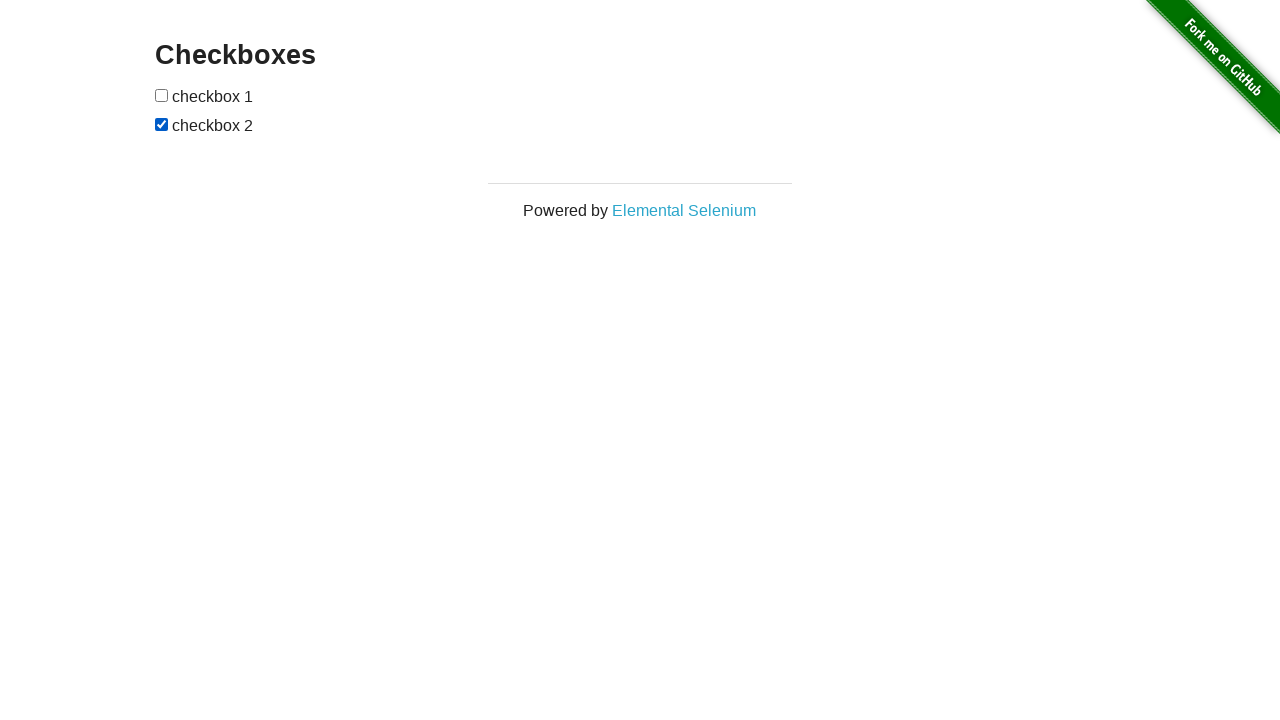